Tests file upload functionality by uploading a file and verifying the uploaded filename is displayed correctly on the results page.

Starting URL: http://the-internet.herokuapp.com/upload

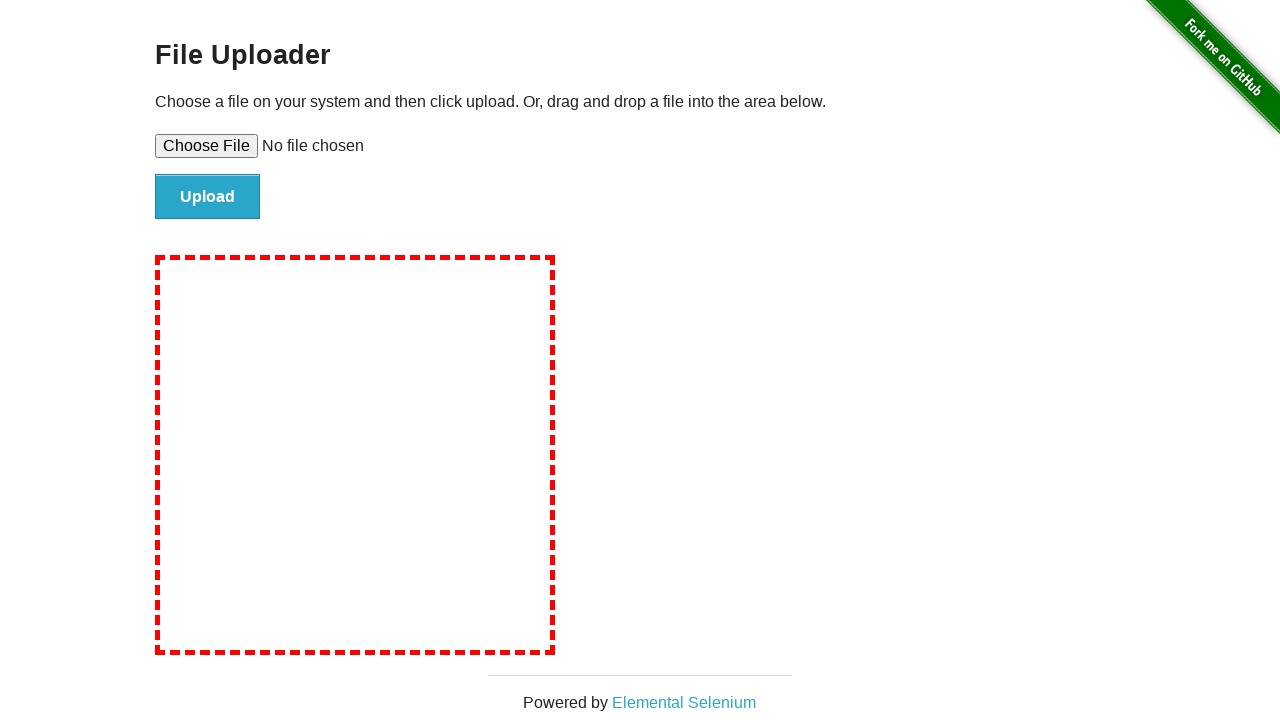

File upload input is visible
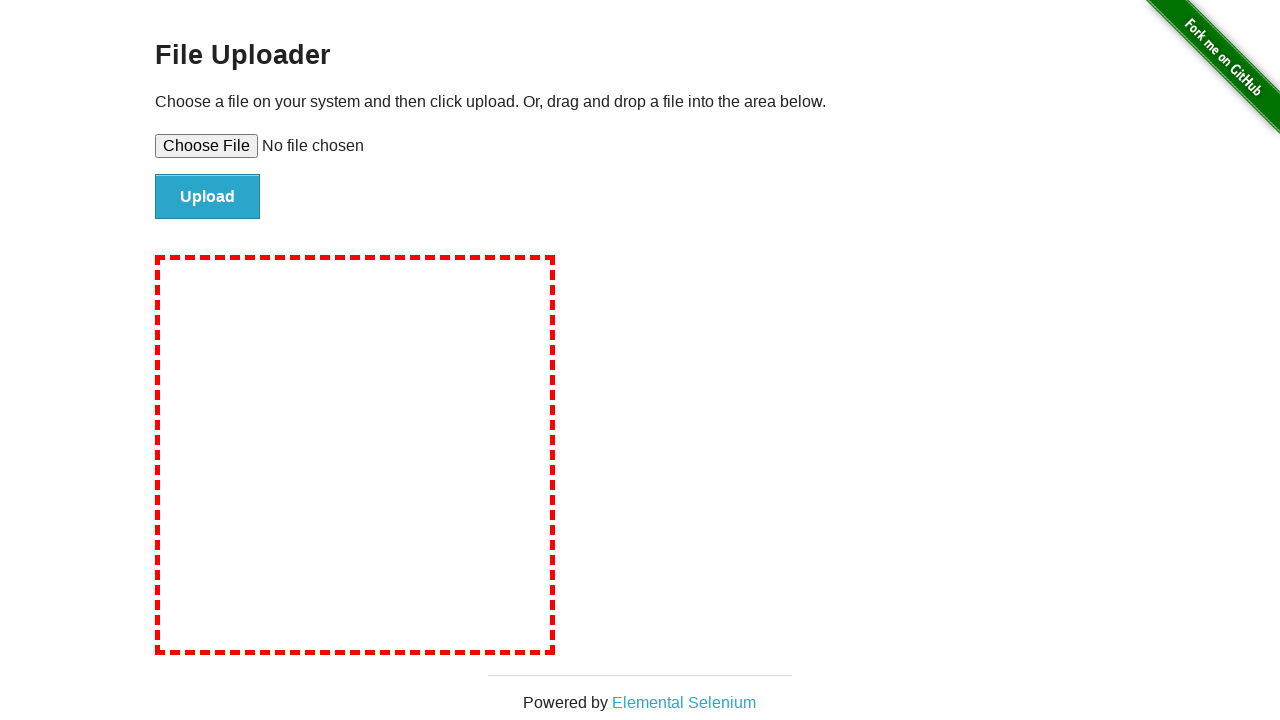

Created temporary test file: tmp99c06t0z.txt
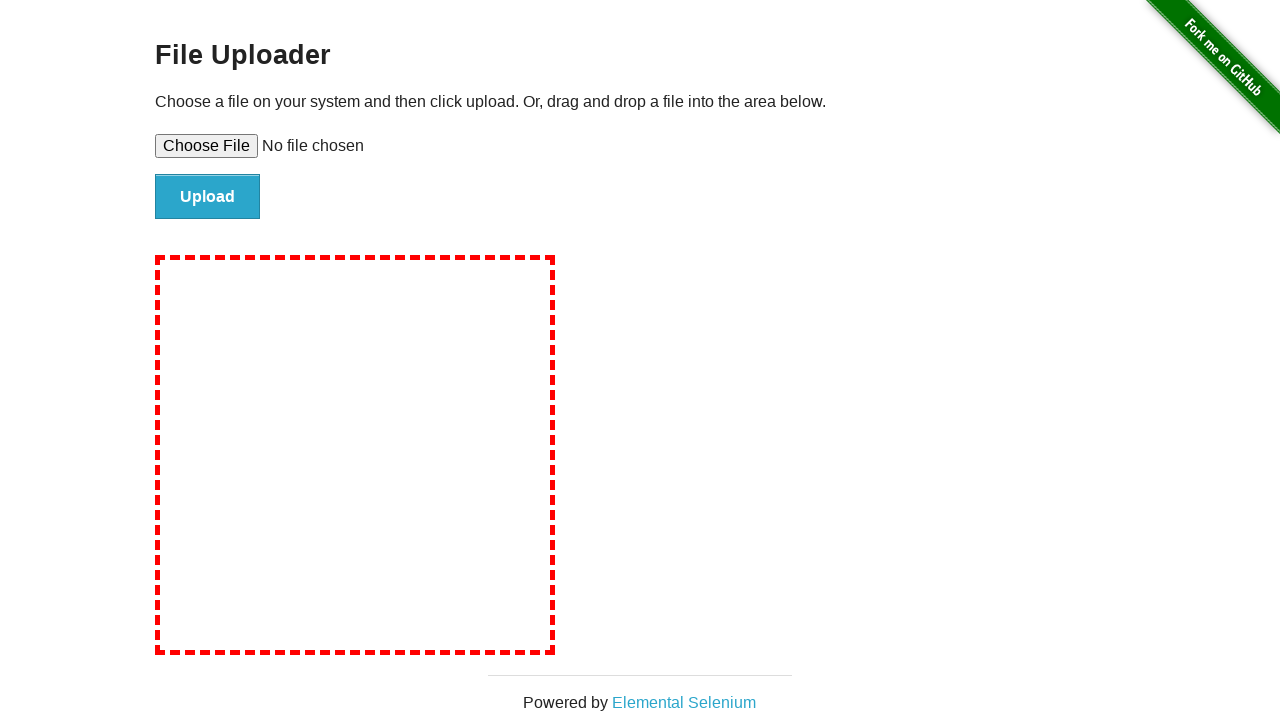

Set input files with tmp99c06t0z.txt
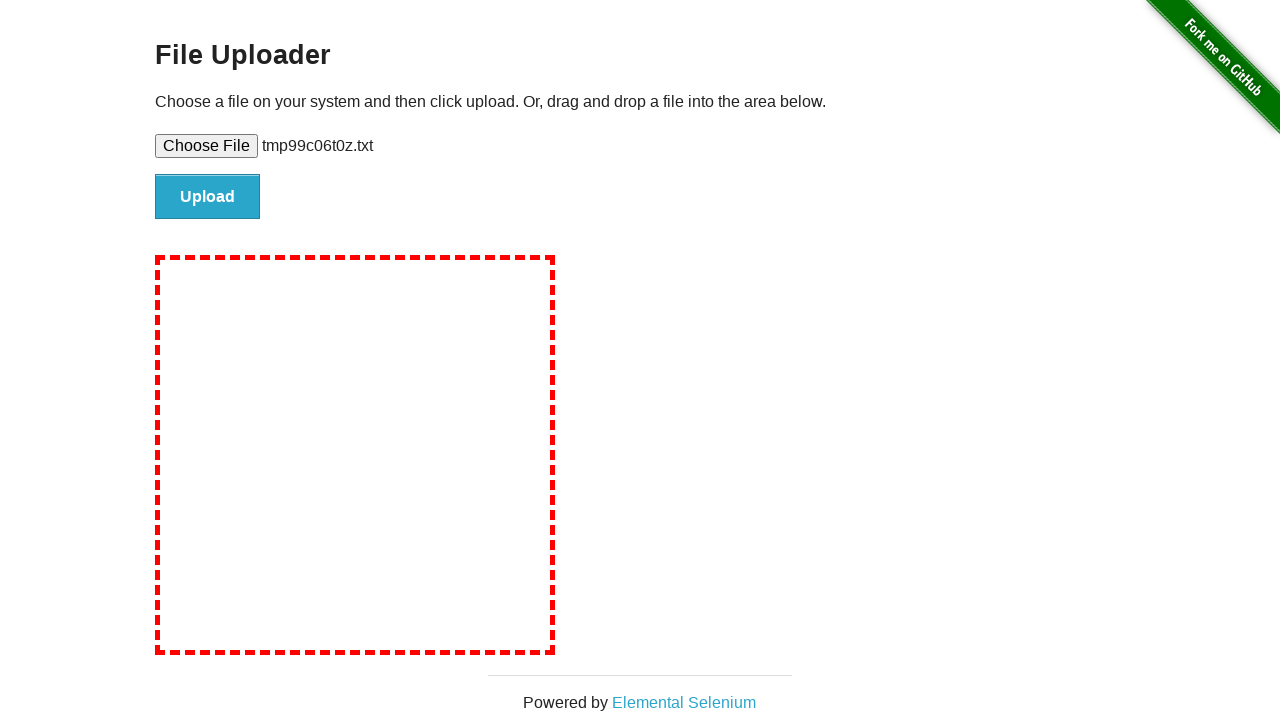

Clicked file submit button at (208, 197) on #file-submit
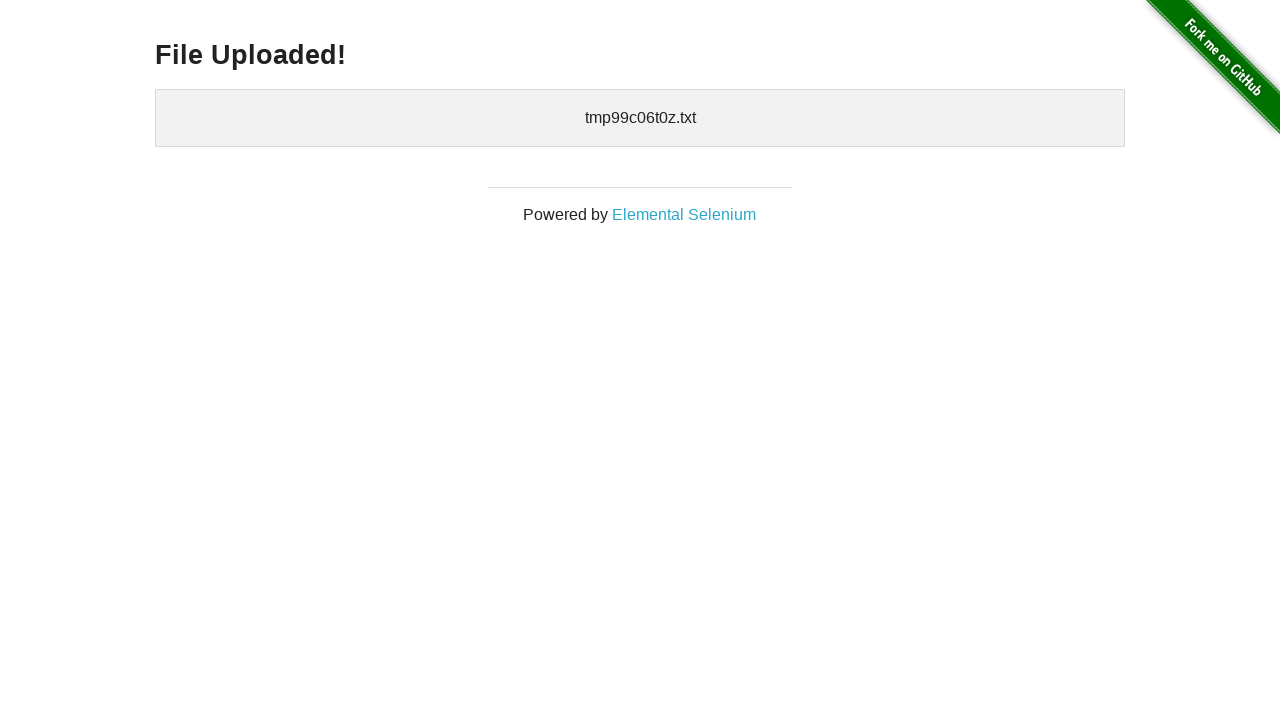

Uploaded files section is visible
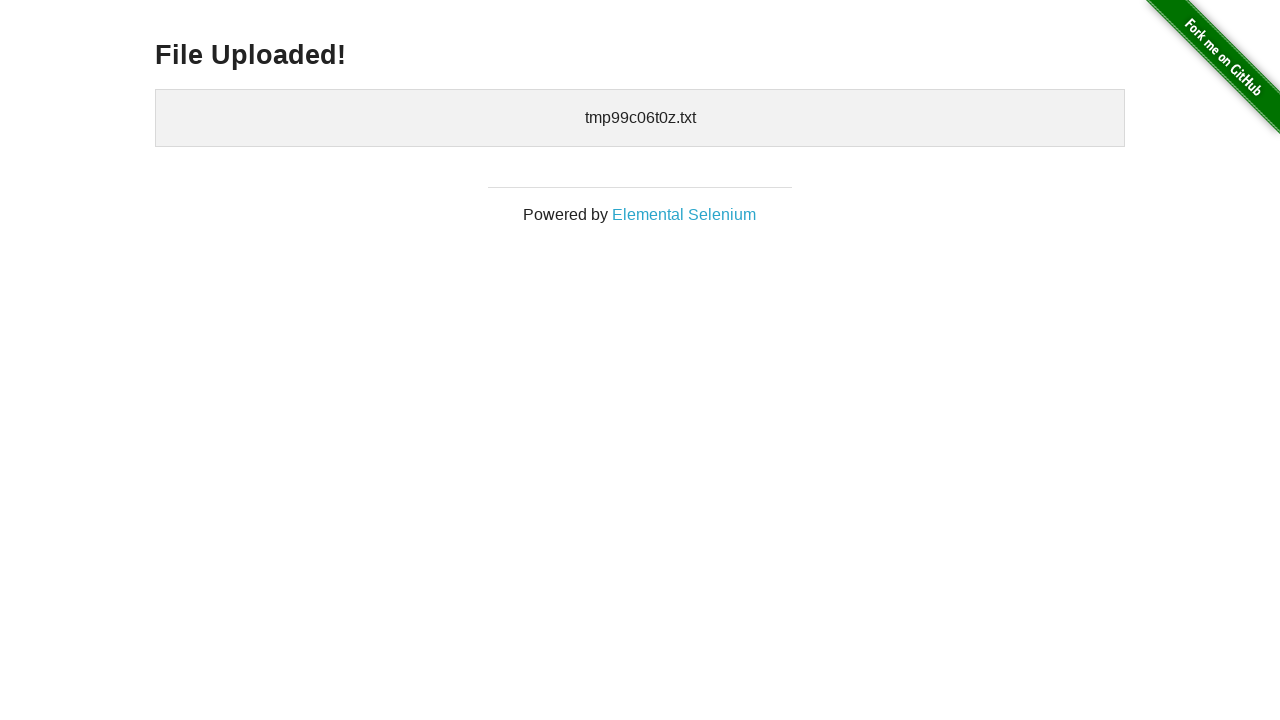

Retrieved uploaded files text: tmp99c06t0z.txt
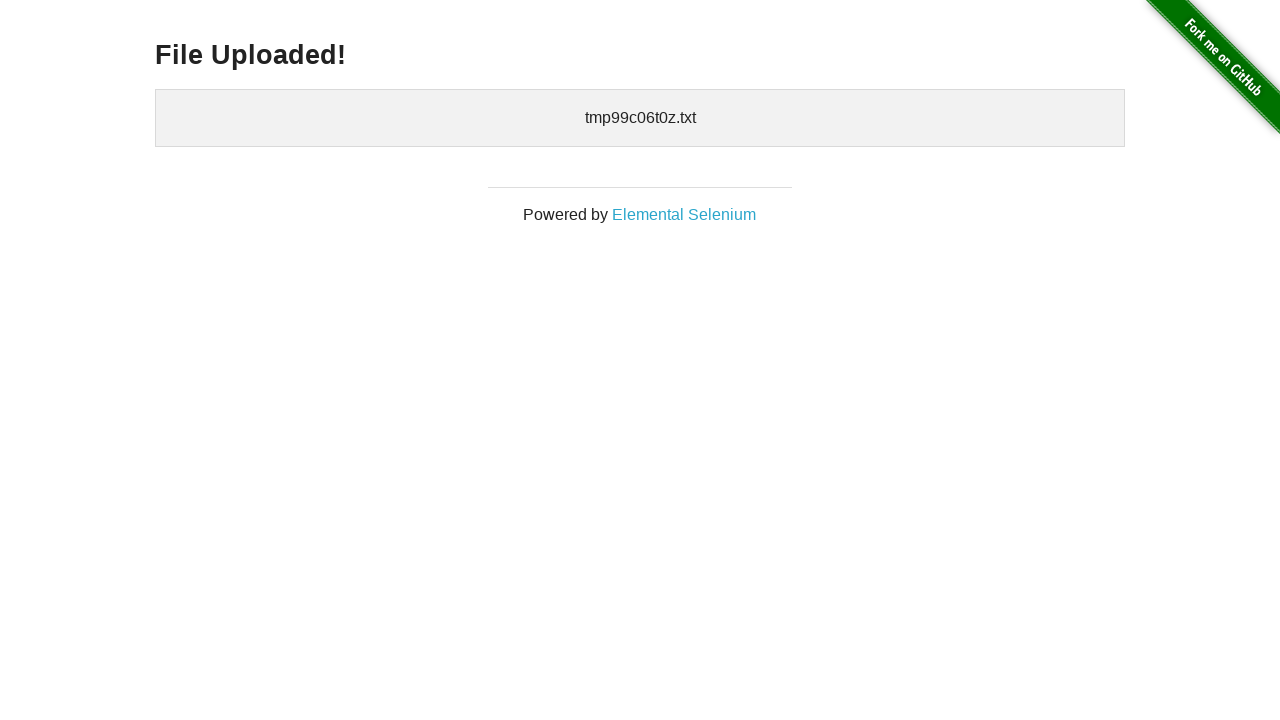

Verified uploaded filename 'tmp99c06t0z.txt' is displayed correctly
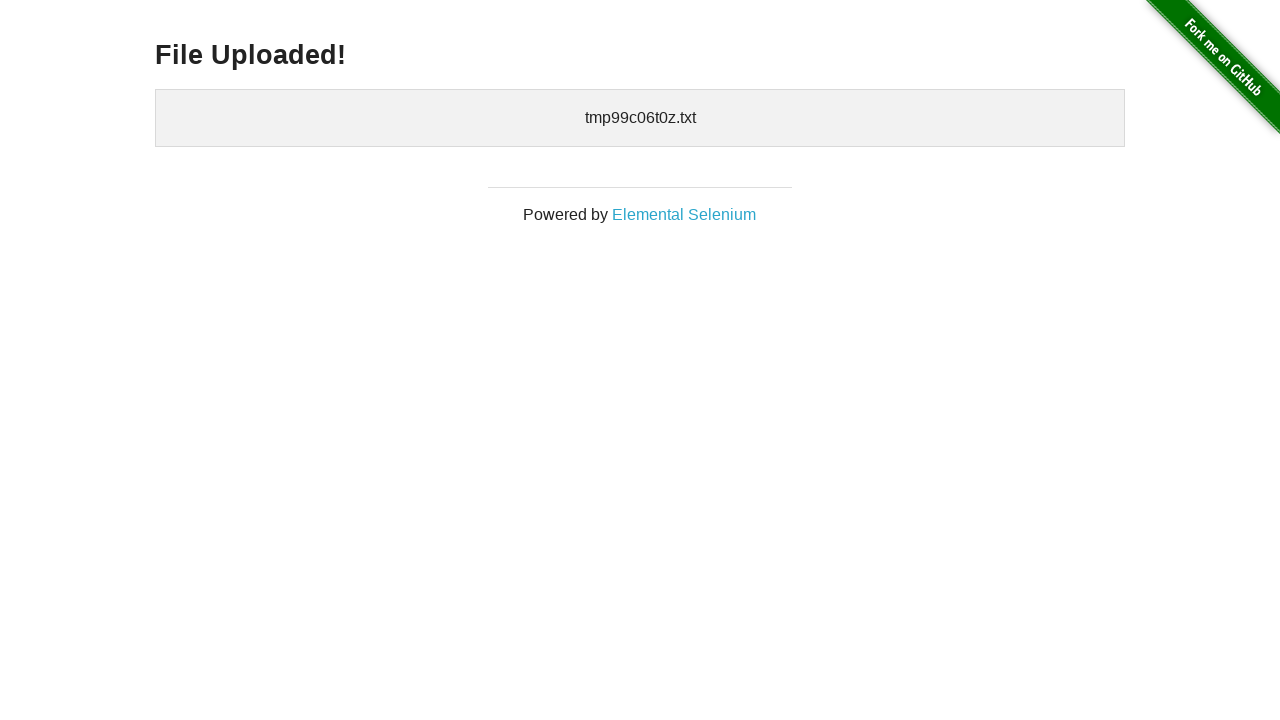

Cleaned up temporary test file
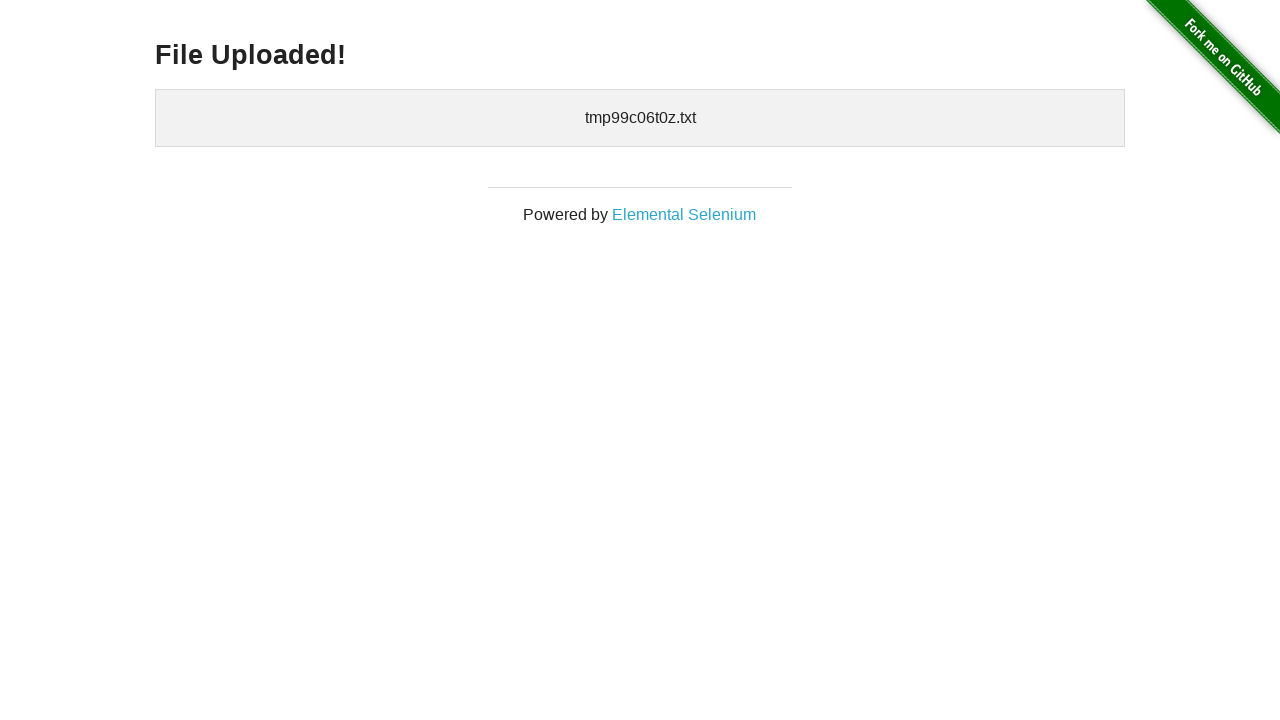

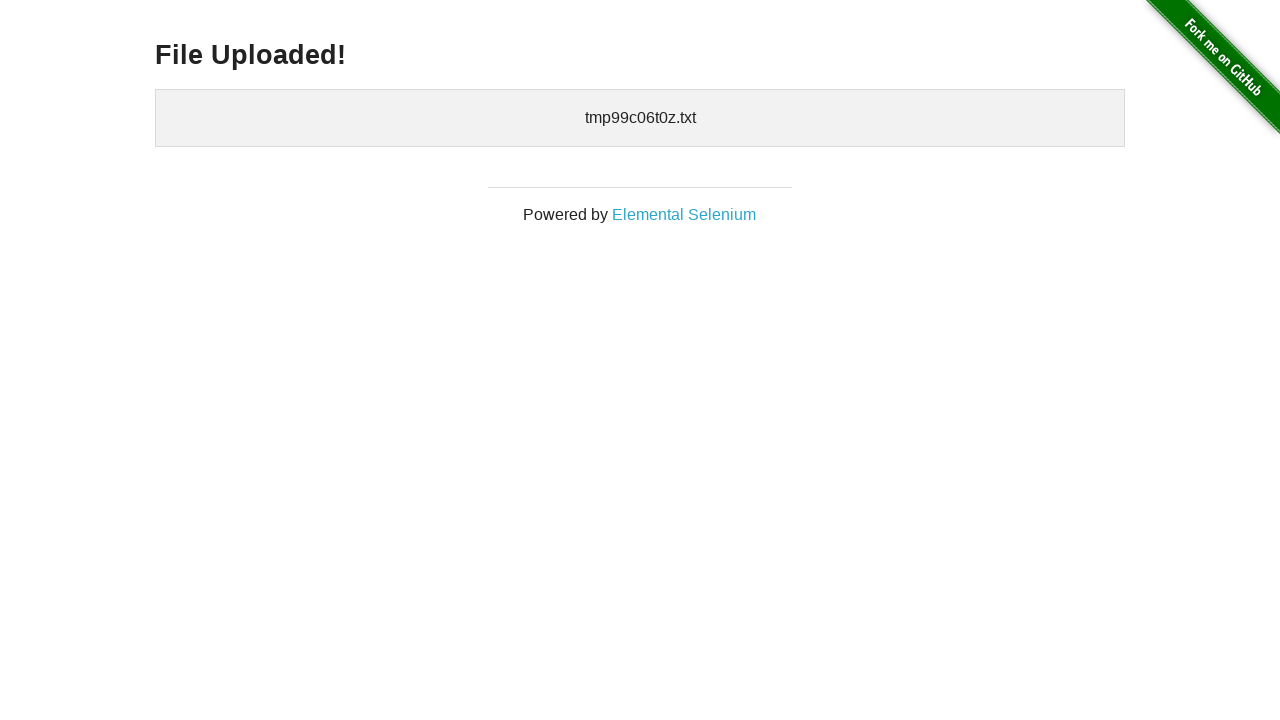